Tests drag-and-drop functionality on jQueryUI's droppable demo page by dragging an element to a drop target within an iframe and verifying the drop was successful by checking the text changes to "Dropped!"

Starting URL: https://jqueryui.com/droppable/

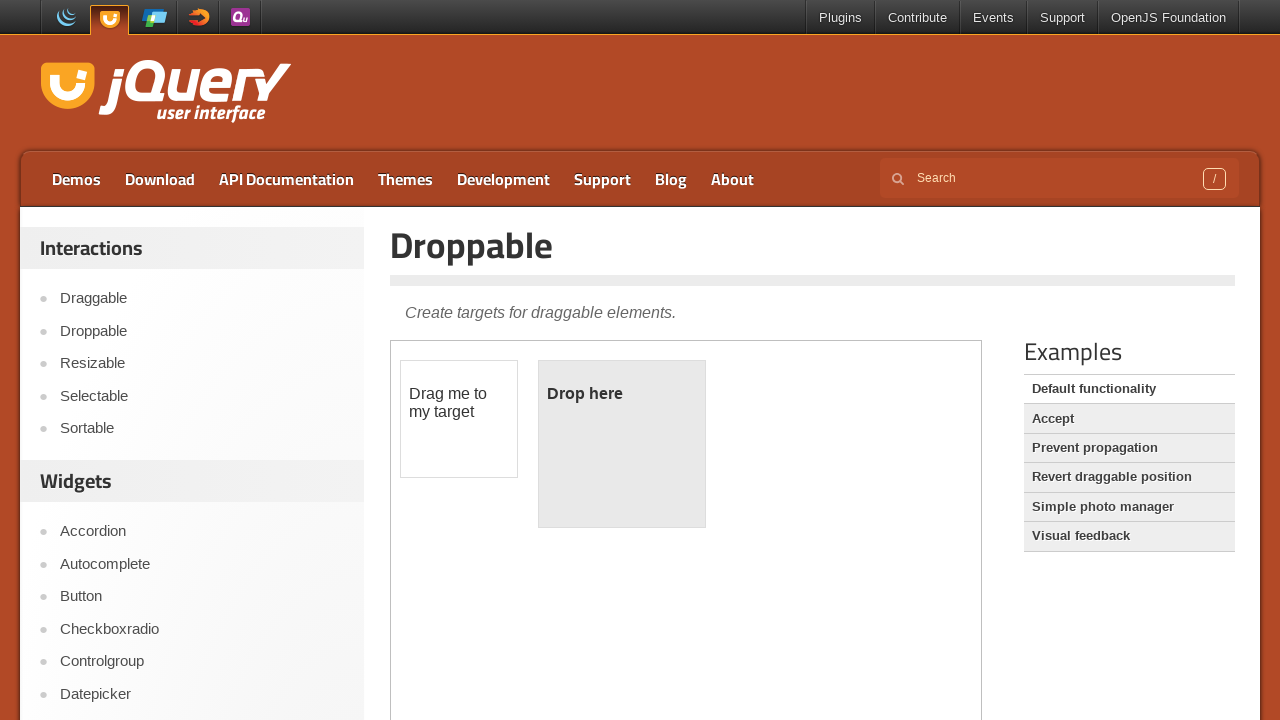

Located demo iframe
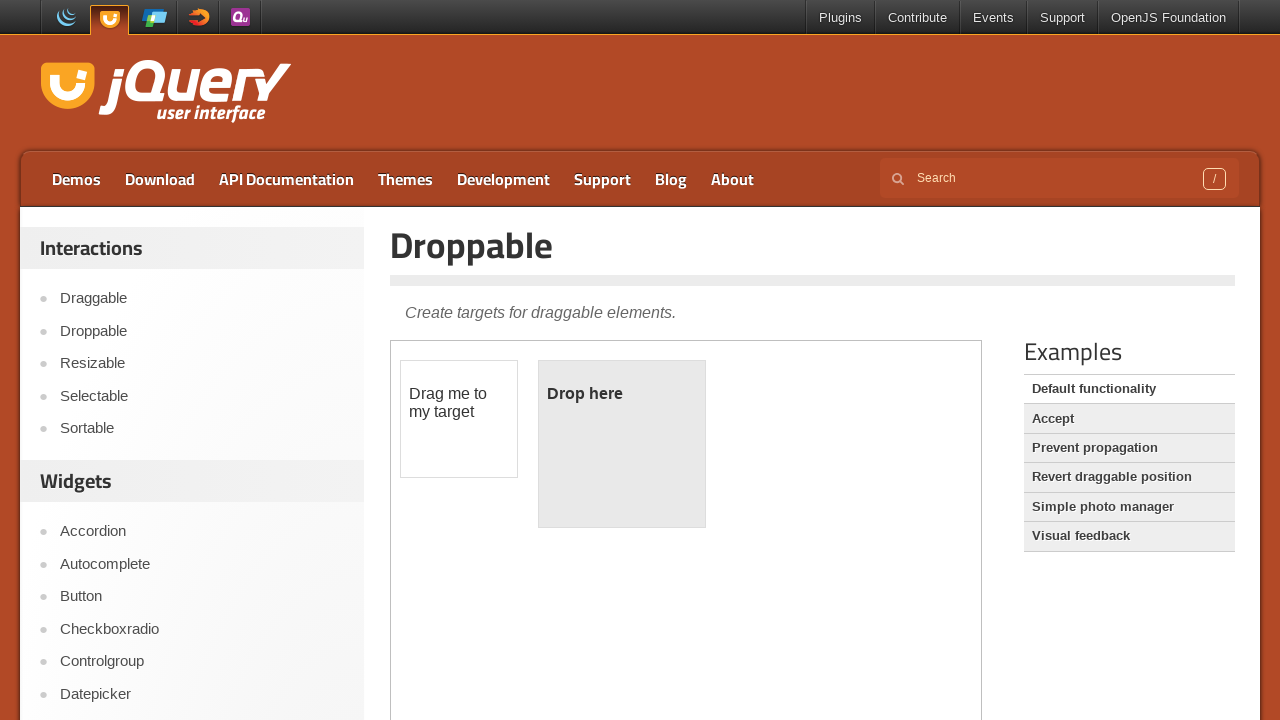

Located draggable element in iframe
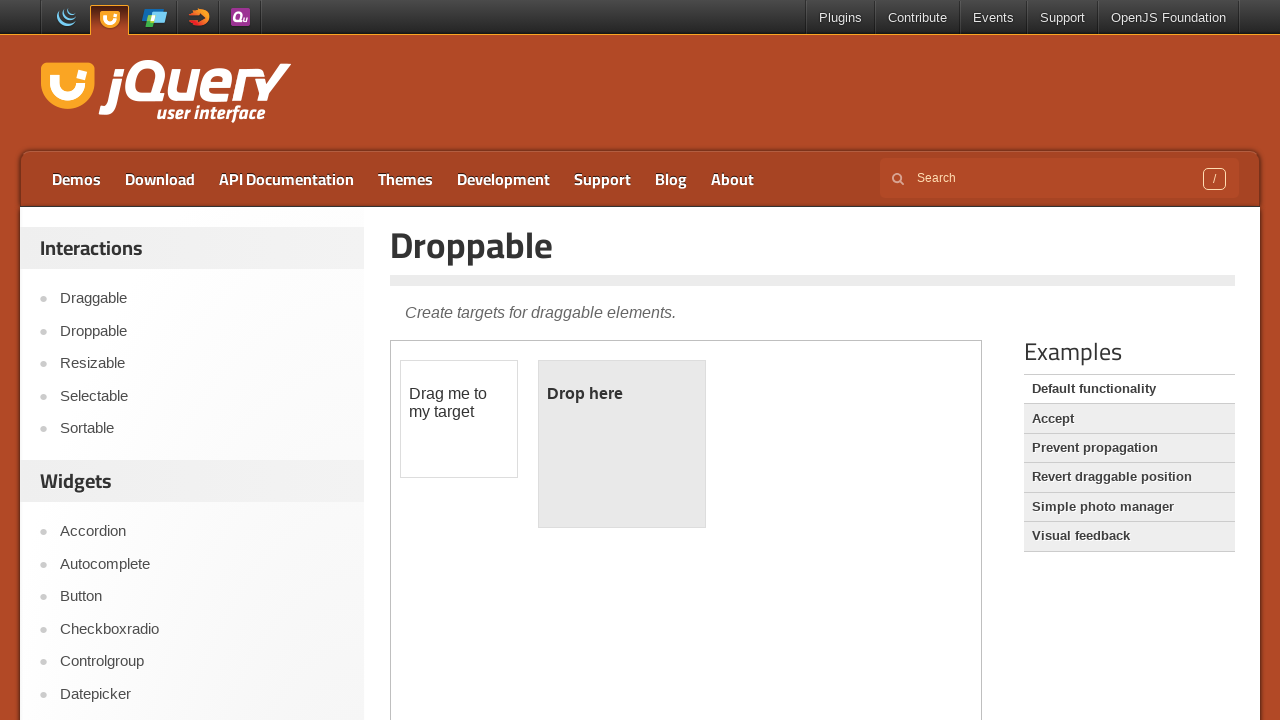

Located droppable element in iframe
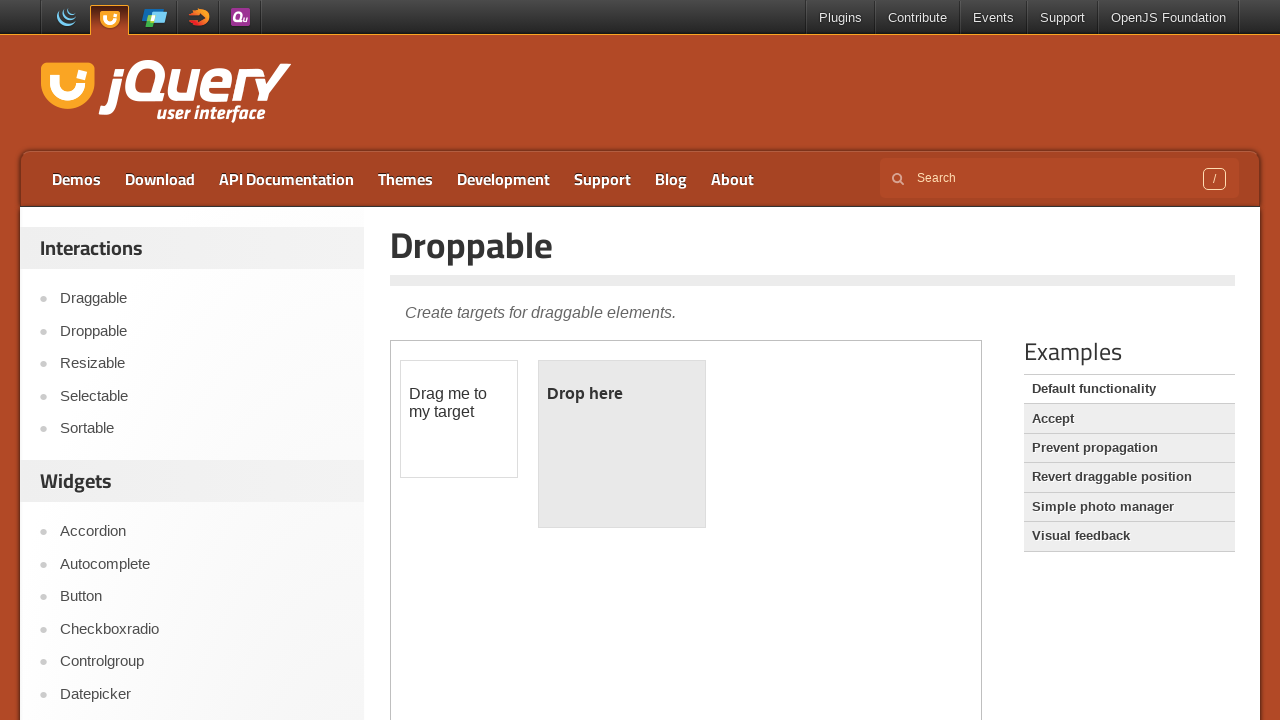

Dragged draggable element to droppable target at (622, 444)
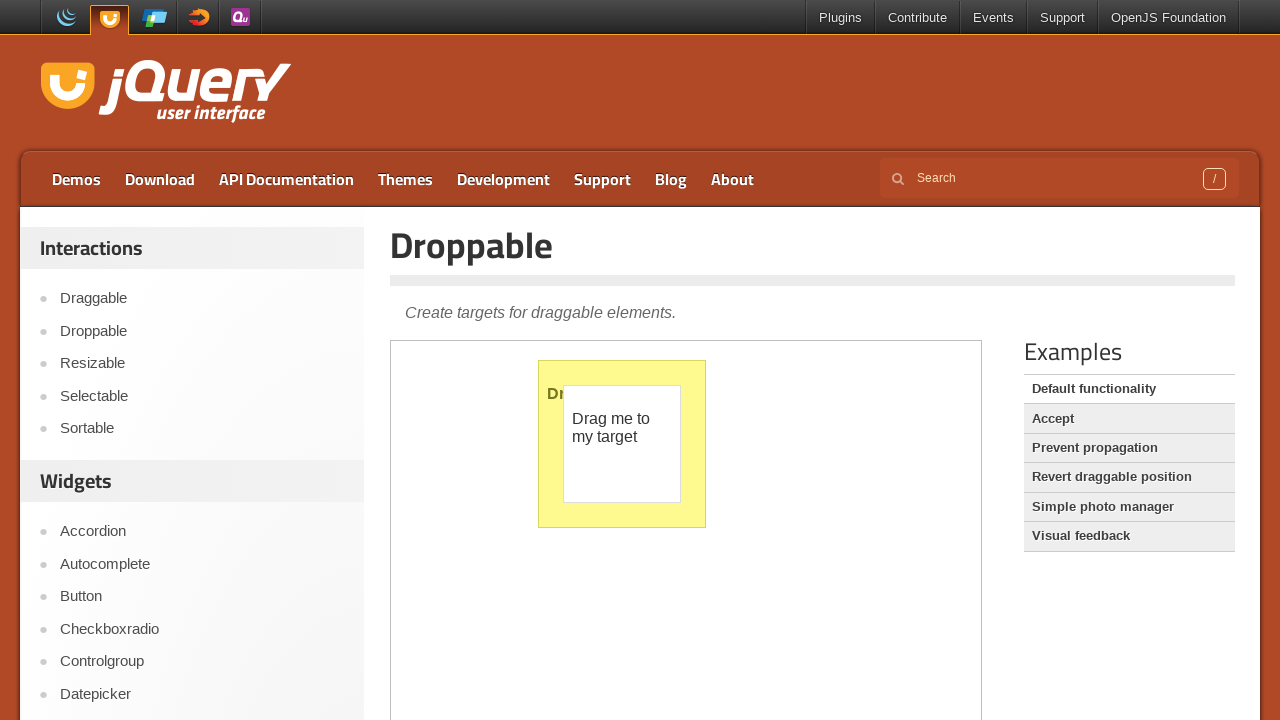

Verified drop was successful - droppable element now shows 'Dropped!' text
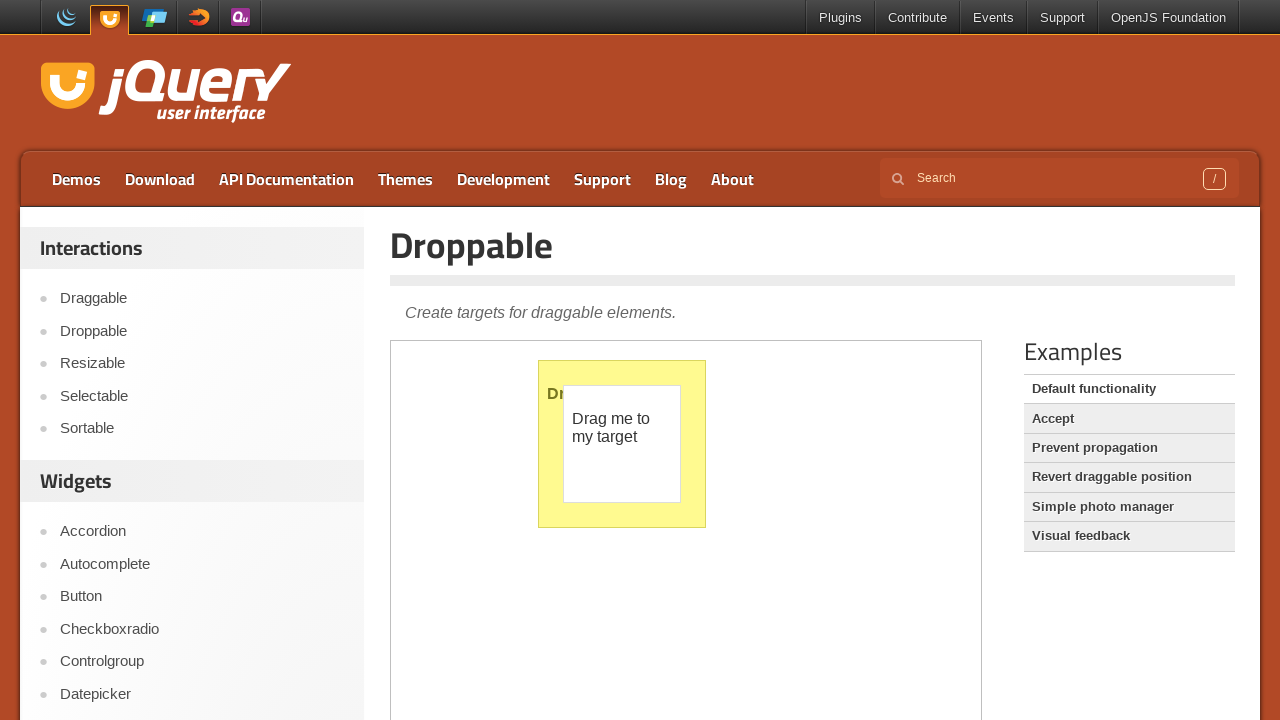

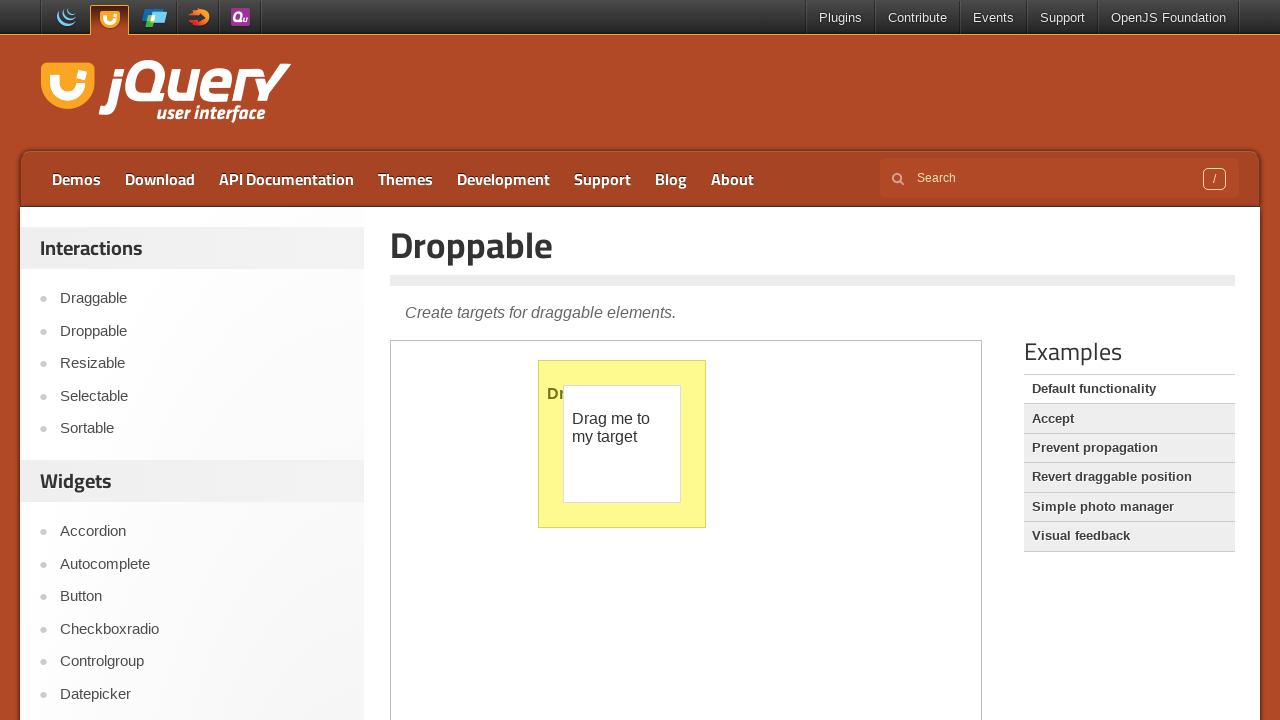